Tests checkbox functionality by selecting the first checkbox and verifying both checkboxes are of type checkbox and the first one becomes checked.

Starting URL: http://the-internet.herokuapp.com/checkboxes

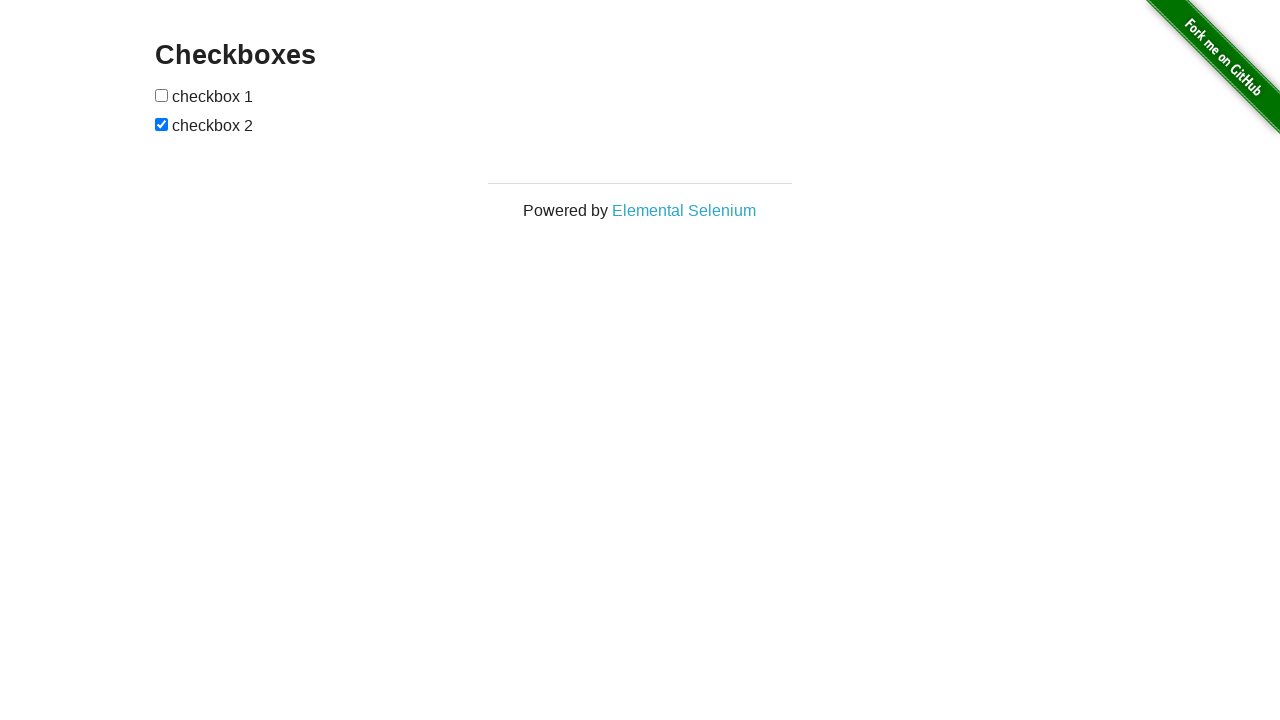

Located the first checkbox element
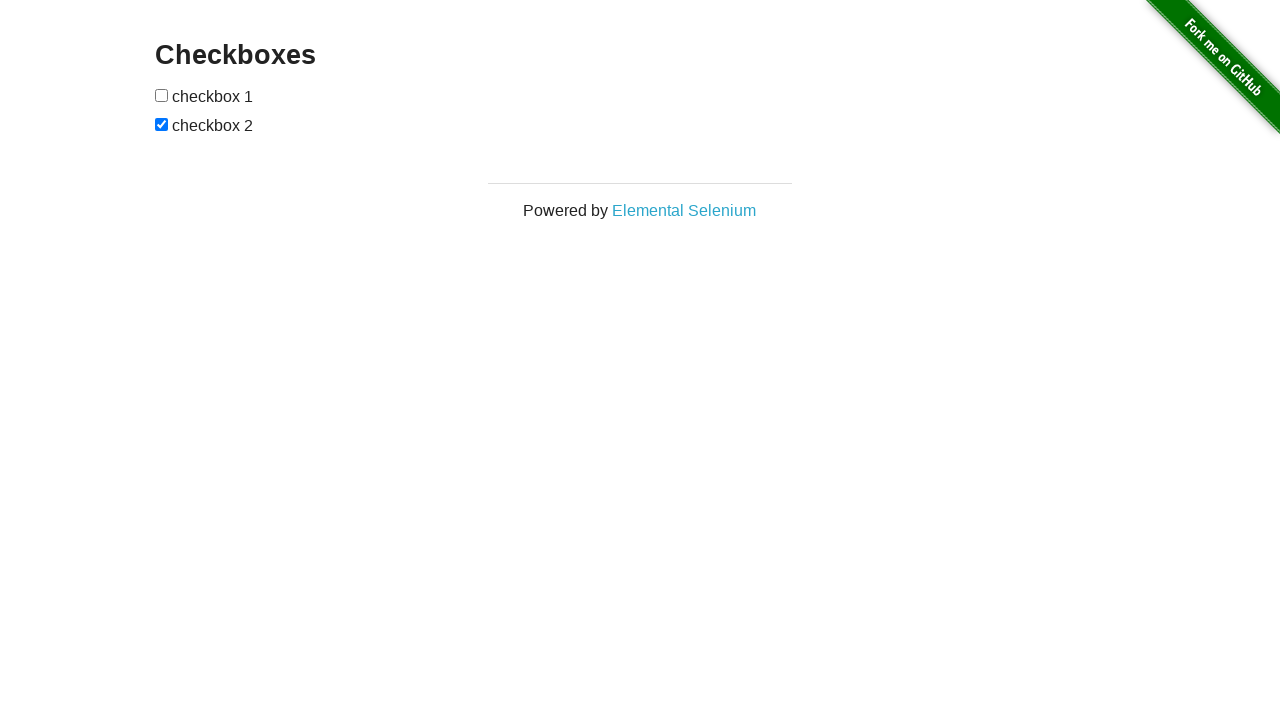

Checked the first checkbox at (162, 95) on #checkboxes input >> nth=0
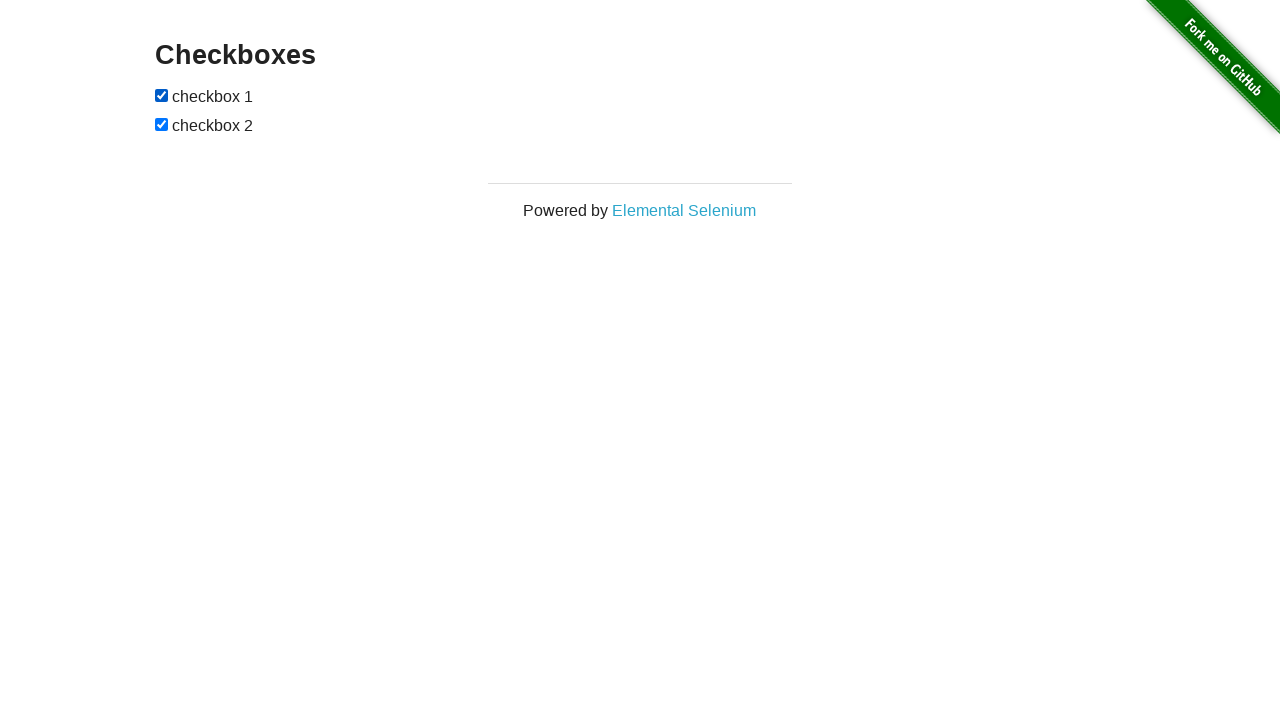

First checkbox is attached to the DOM
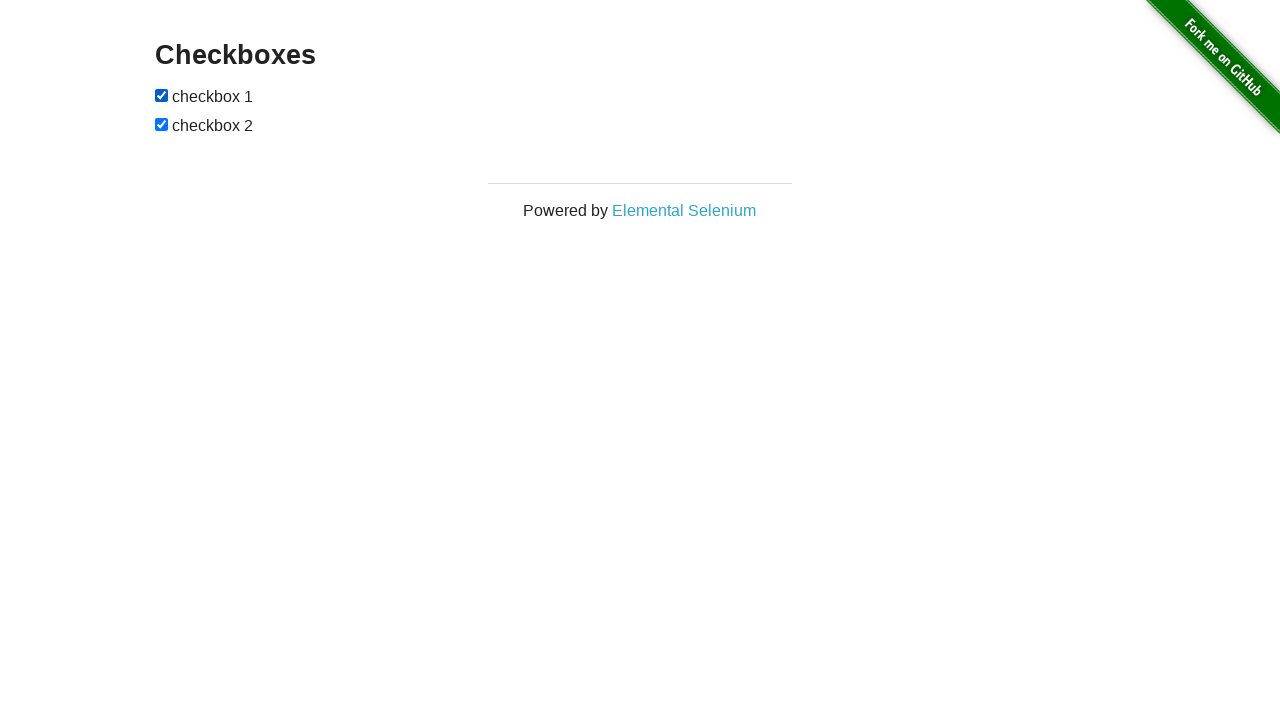

Verified that the first checkbox is checked
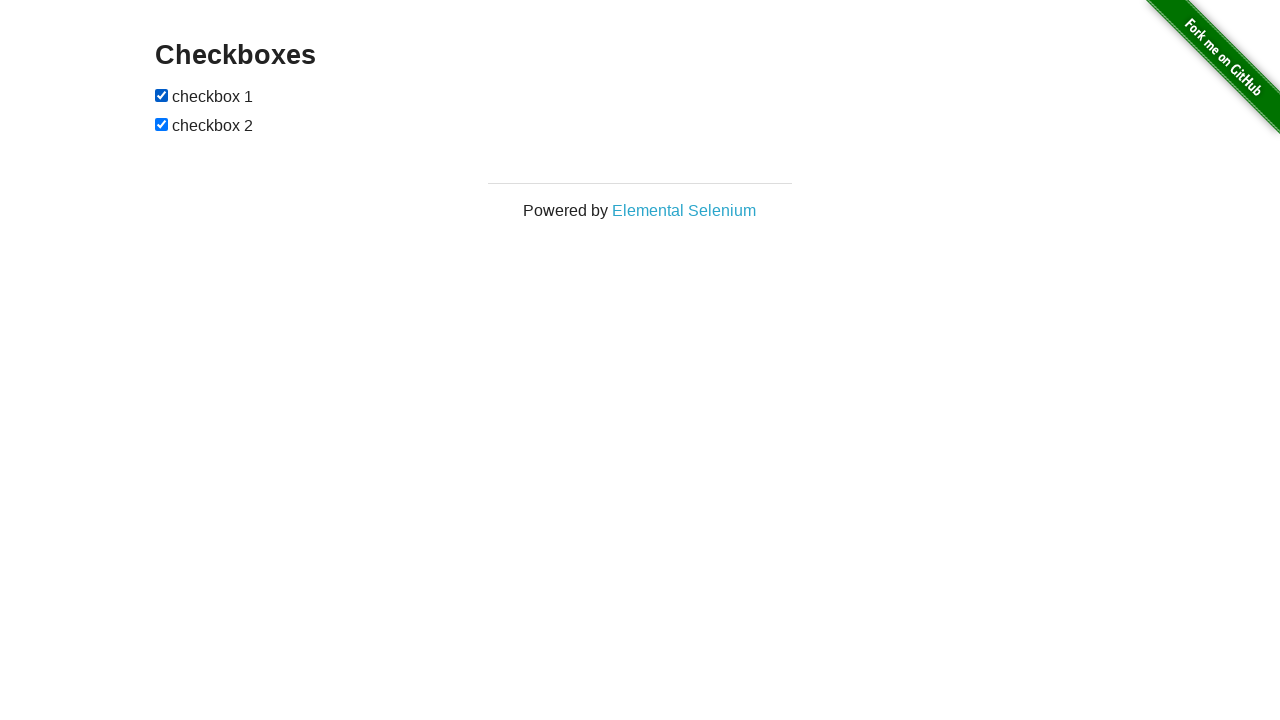

Located the second checkbox element
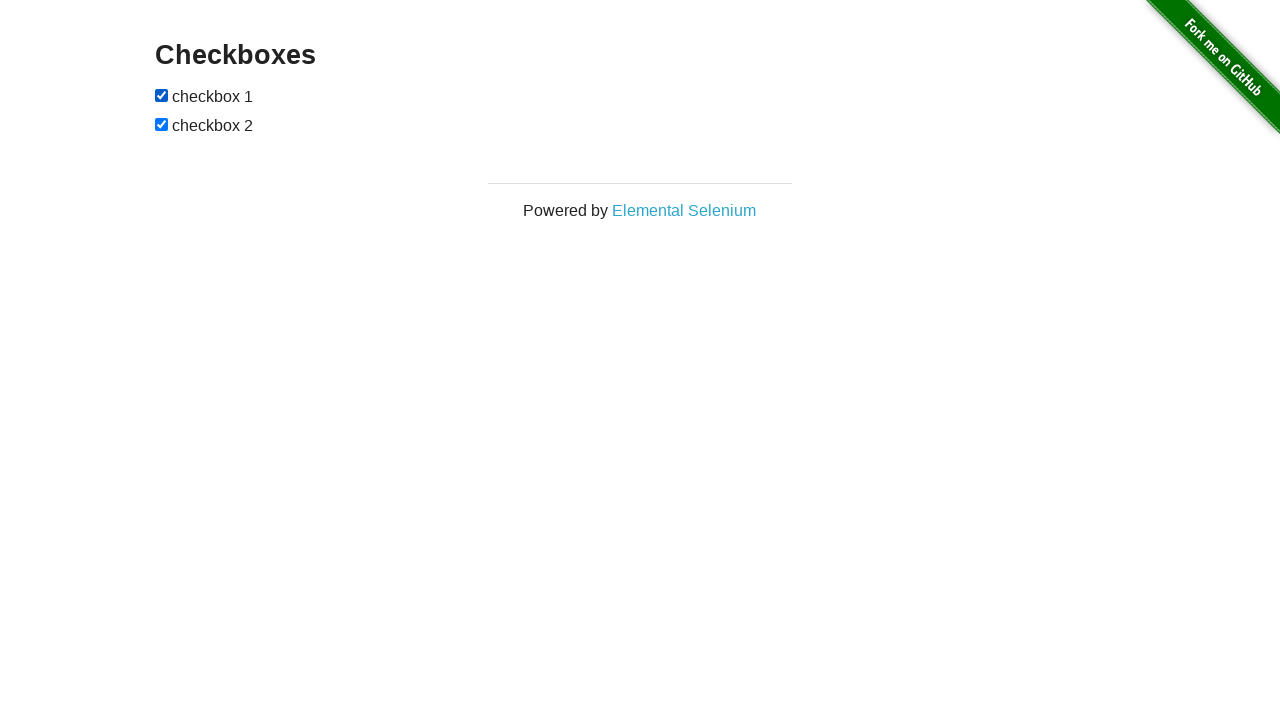

Second checkbox is attached to the DOM
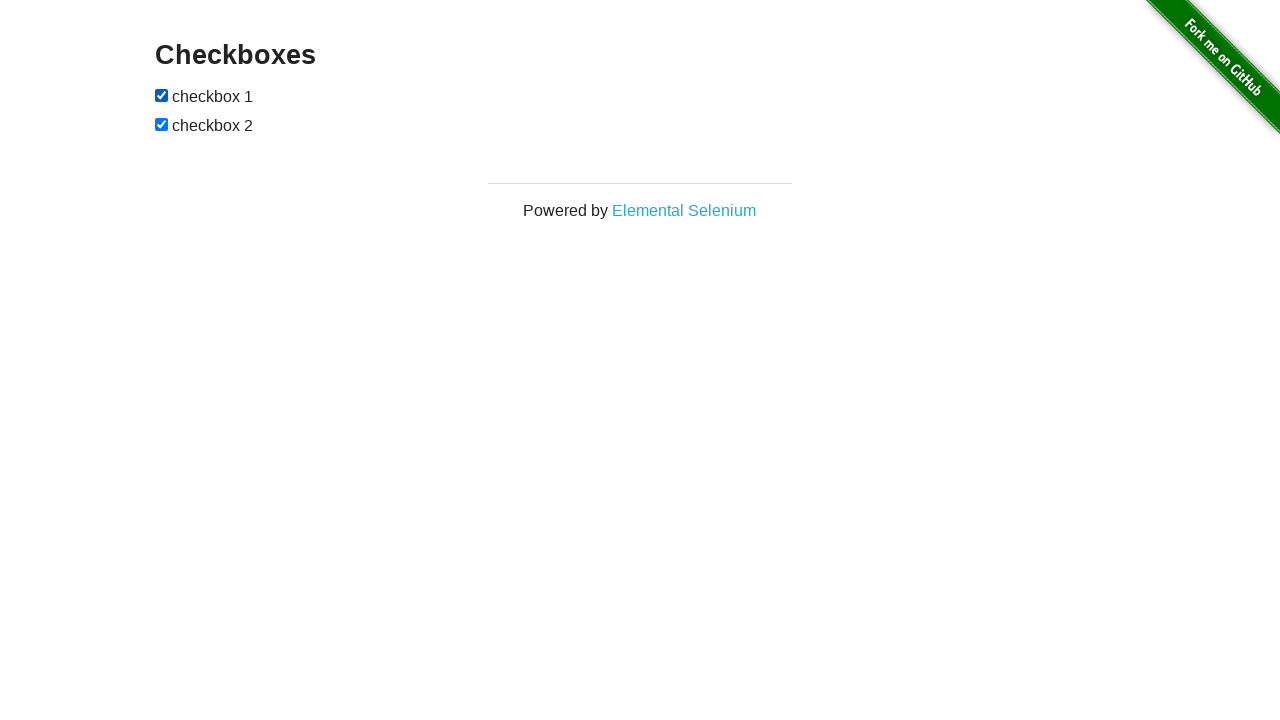

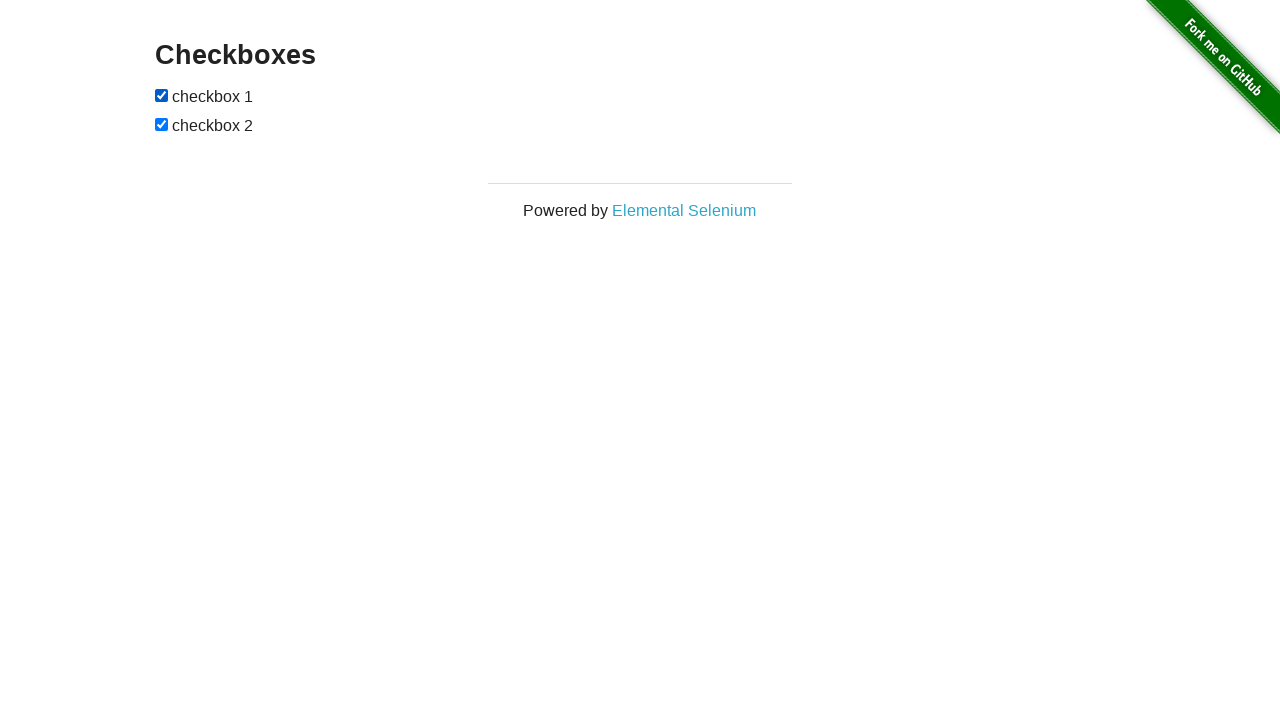